Fills out a practice registration form with user details including name, email, gender, and phone number, then clicks on the date of birth field

Starting URL: https://demoqa.com/automation-practice-form

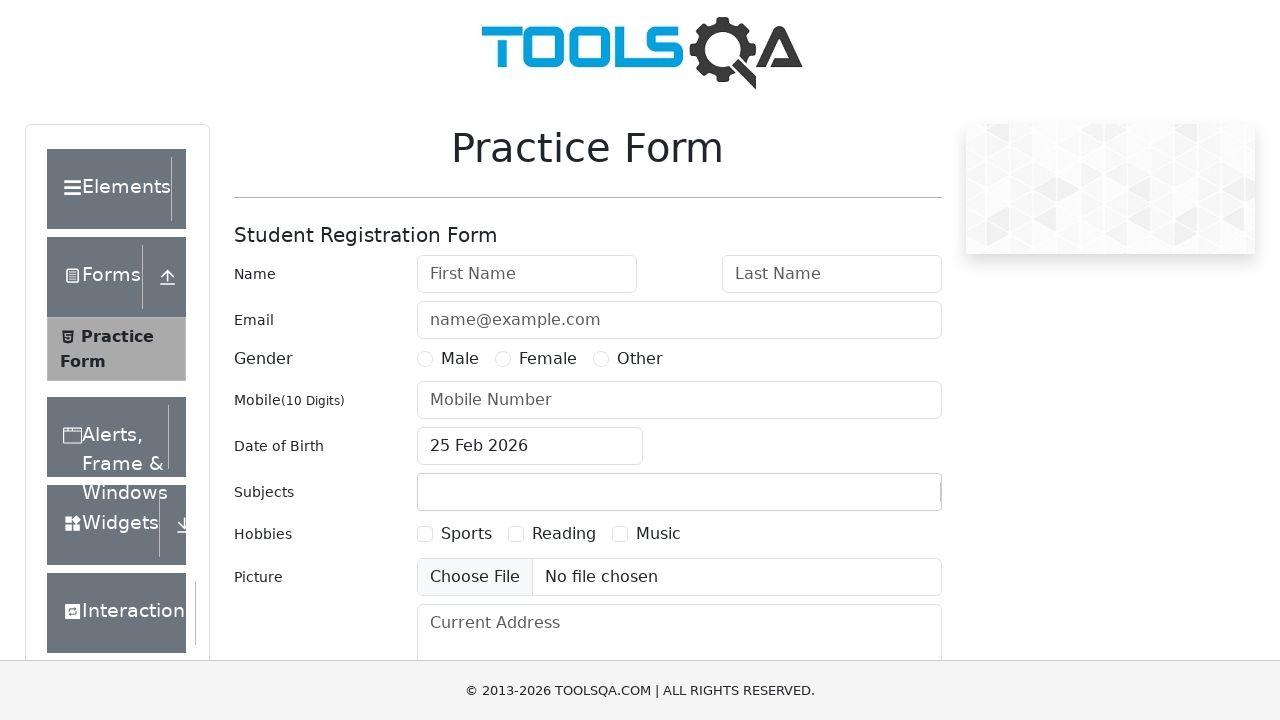

Filled first name field with 'Hello' on #firstName
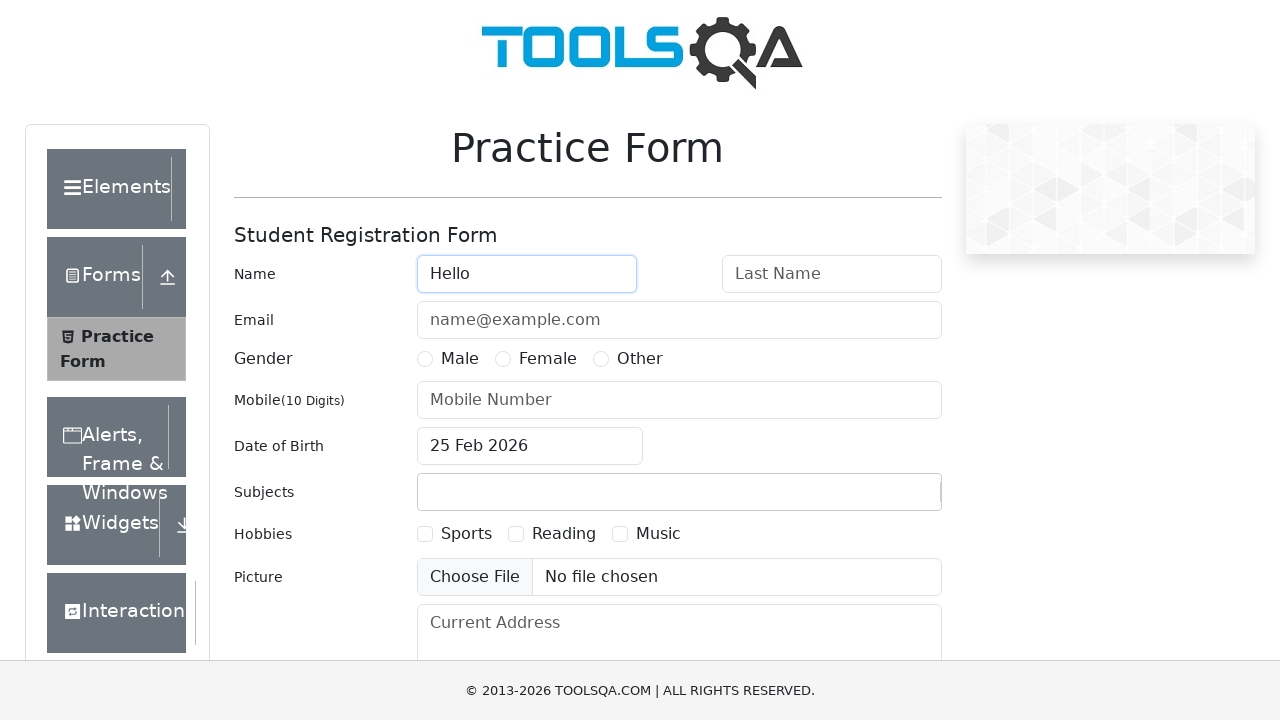

Filled last name field with 'java' on #lastName
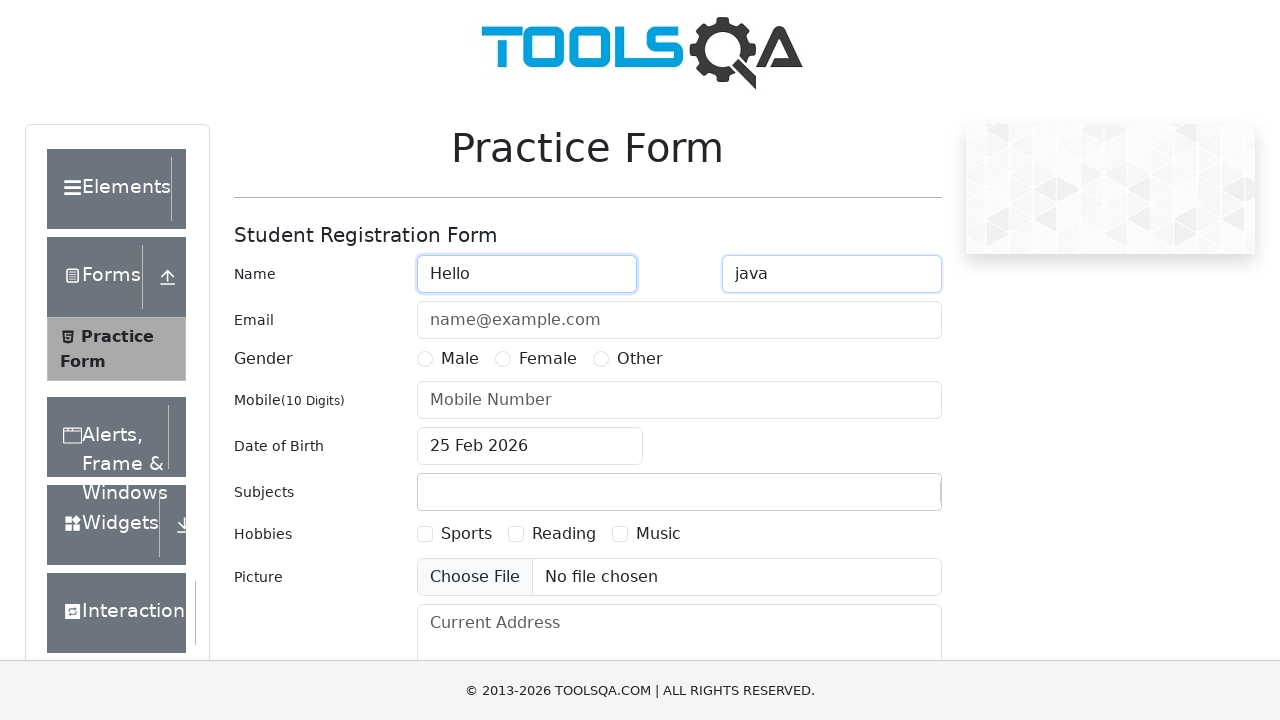

Filled email field with 'Vinay123@gmail.com' on #userEmail
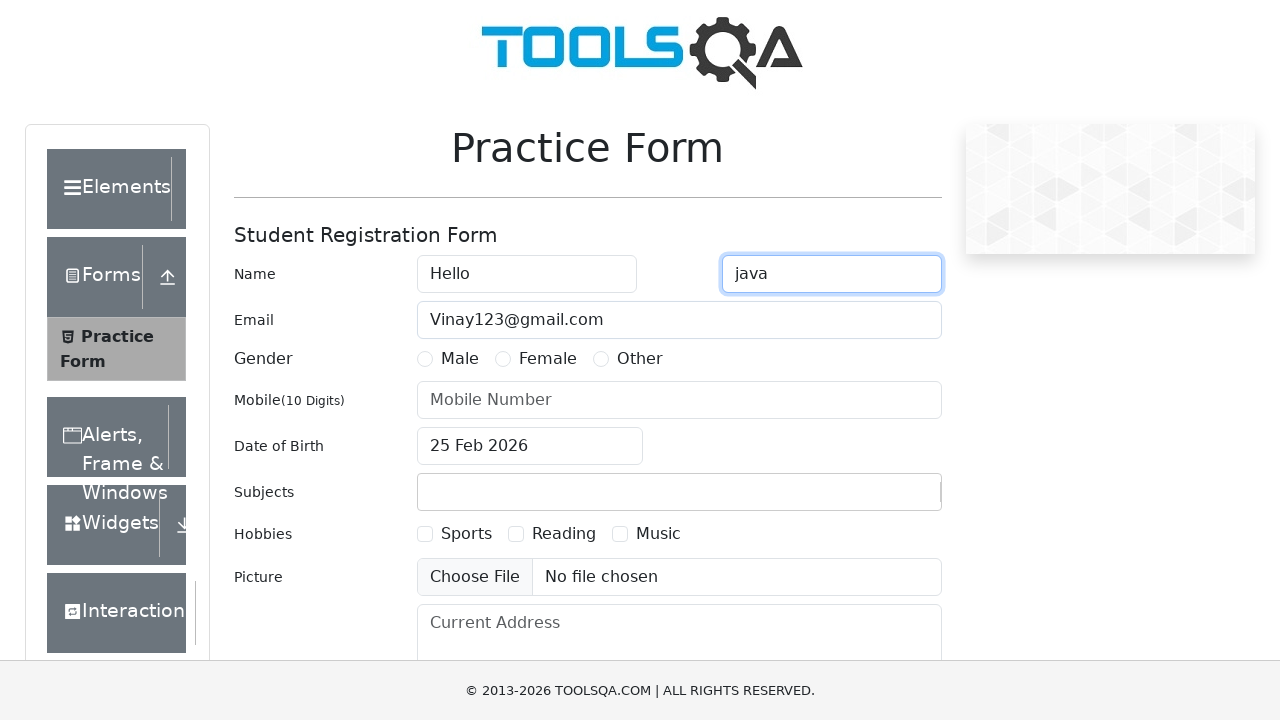

Selected Male gender radio button at (460, 359) on xpath=//label[text()='Male']
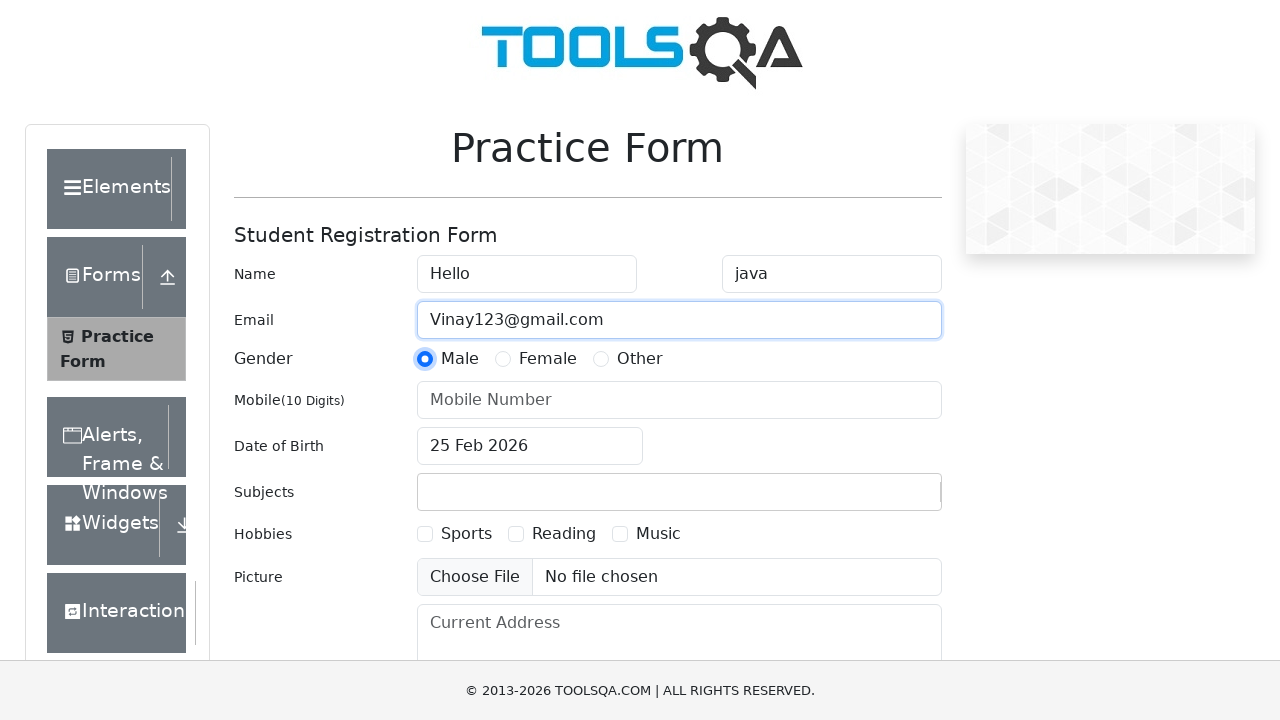

Filled phone number field with '9019280782' on #userNumber
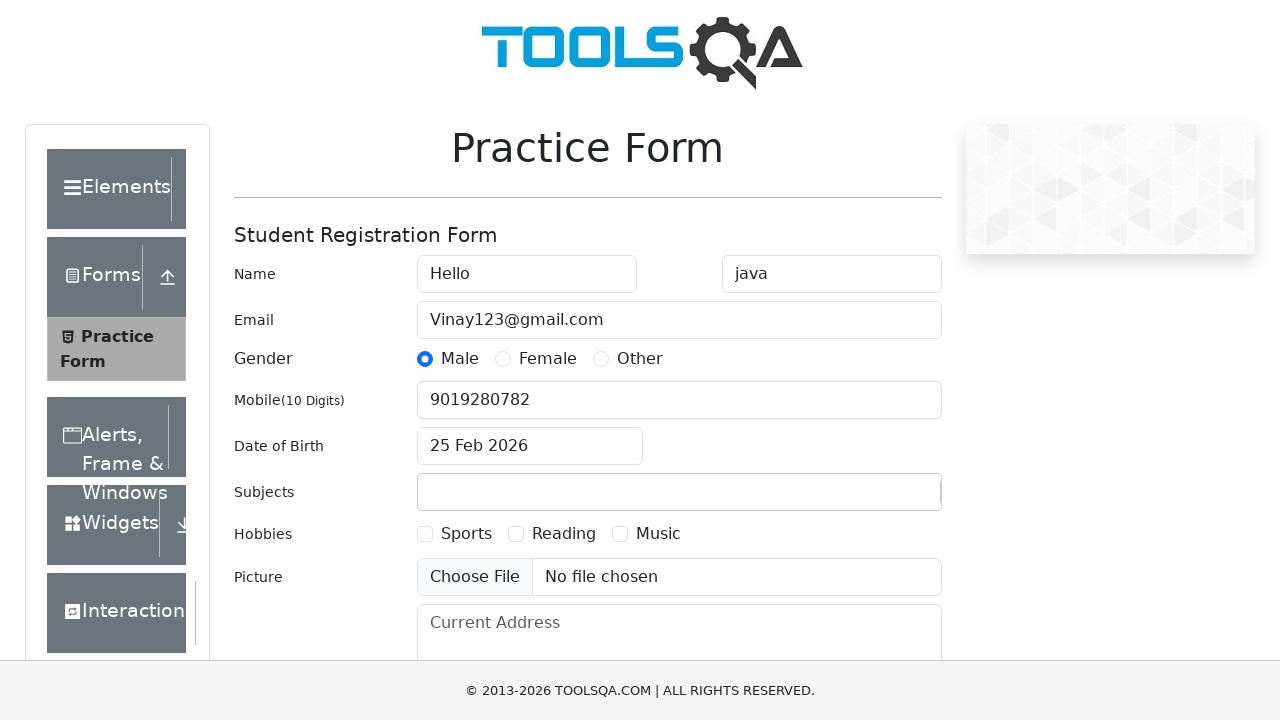

Clicked on date of birth input field at (530, 446) on #dateOfBirthInput
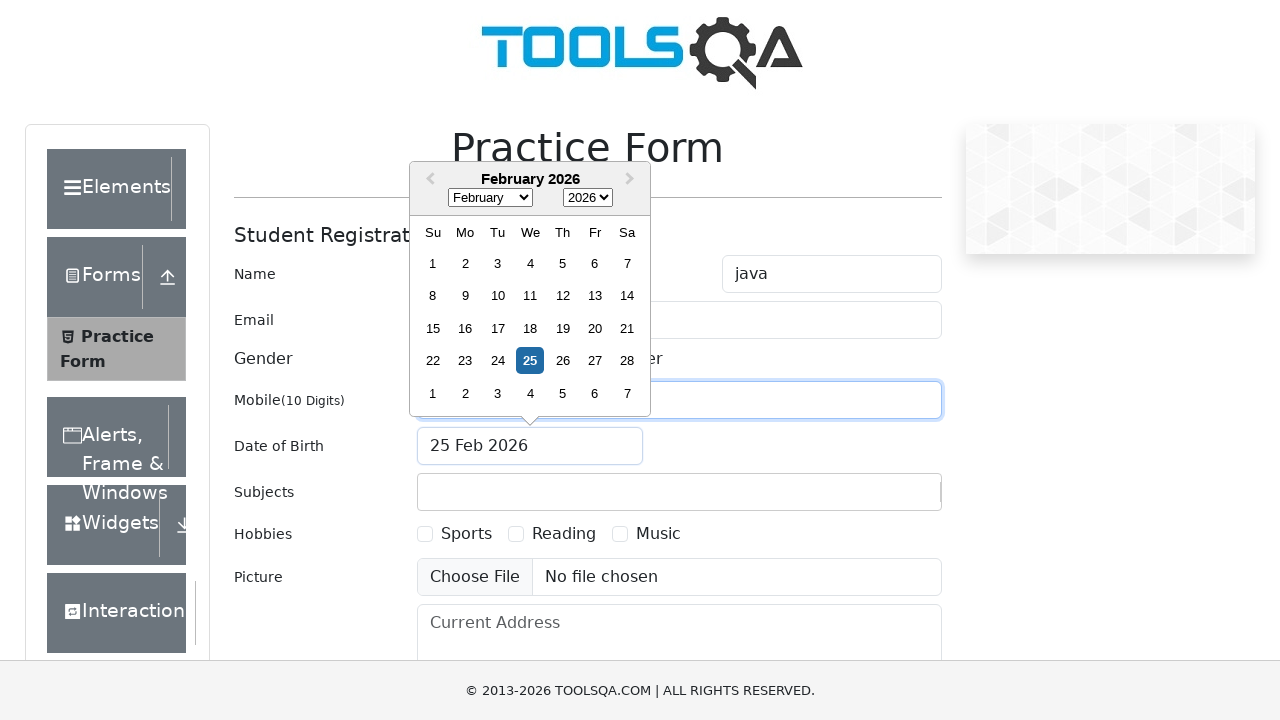

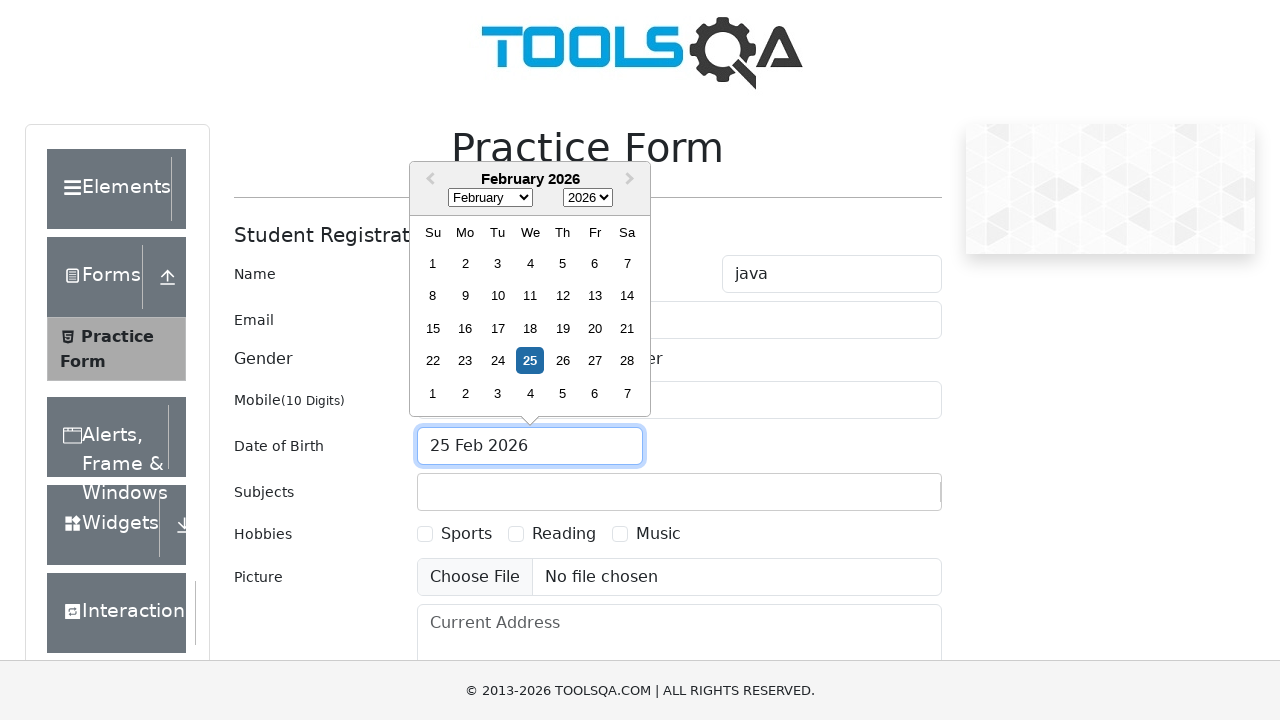